Tests opening a link in a new browser window, switching to the new window, verifying an element is visible, then closing the new window and switching back to the original window

Starting URL: http://www.testdiary.com/training/selenium/selenium-test-page/

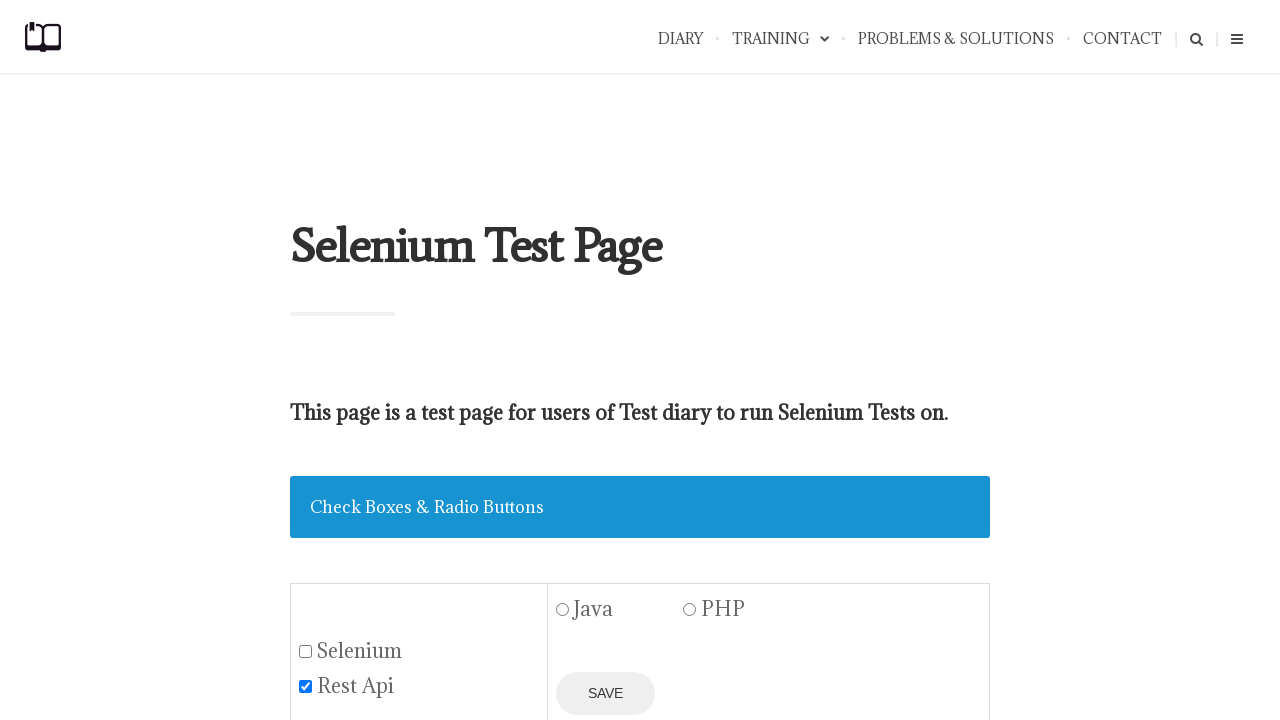

Waited for 'Open page in a new window' link to be visible
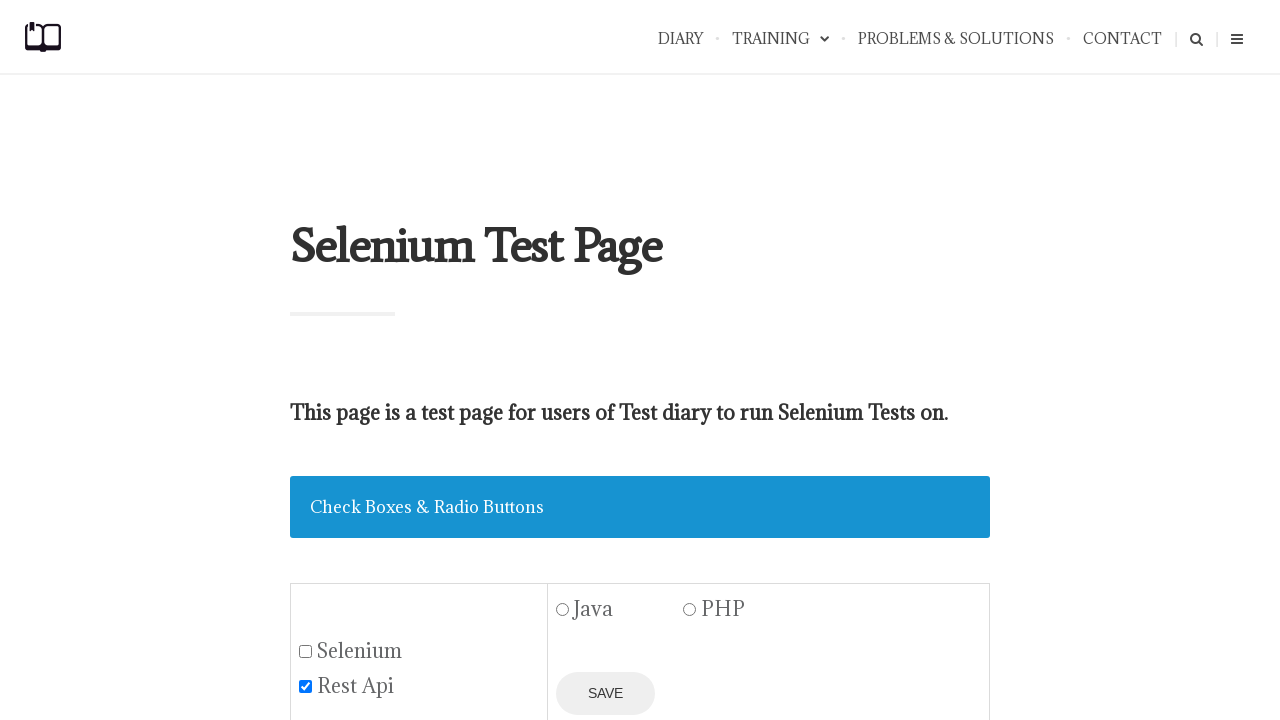

Clicked 'Open page in a new window' link to open new browser window at (420, 360) on text=Open page in a new window
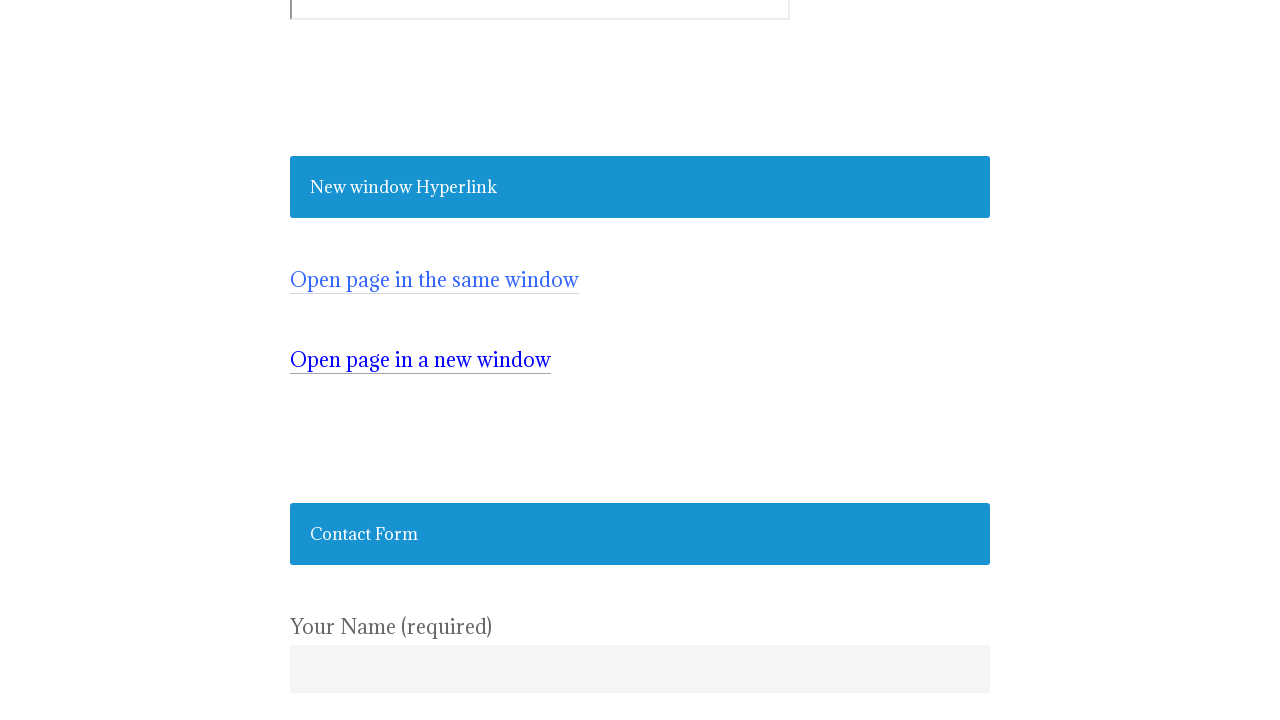

Obtained reference to the new browser window
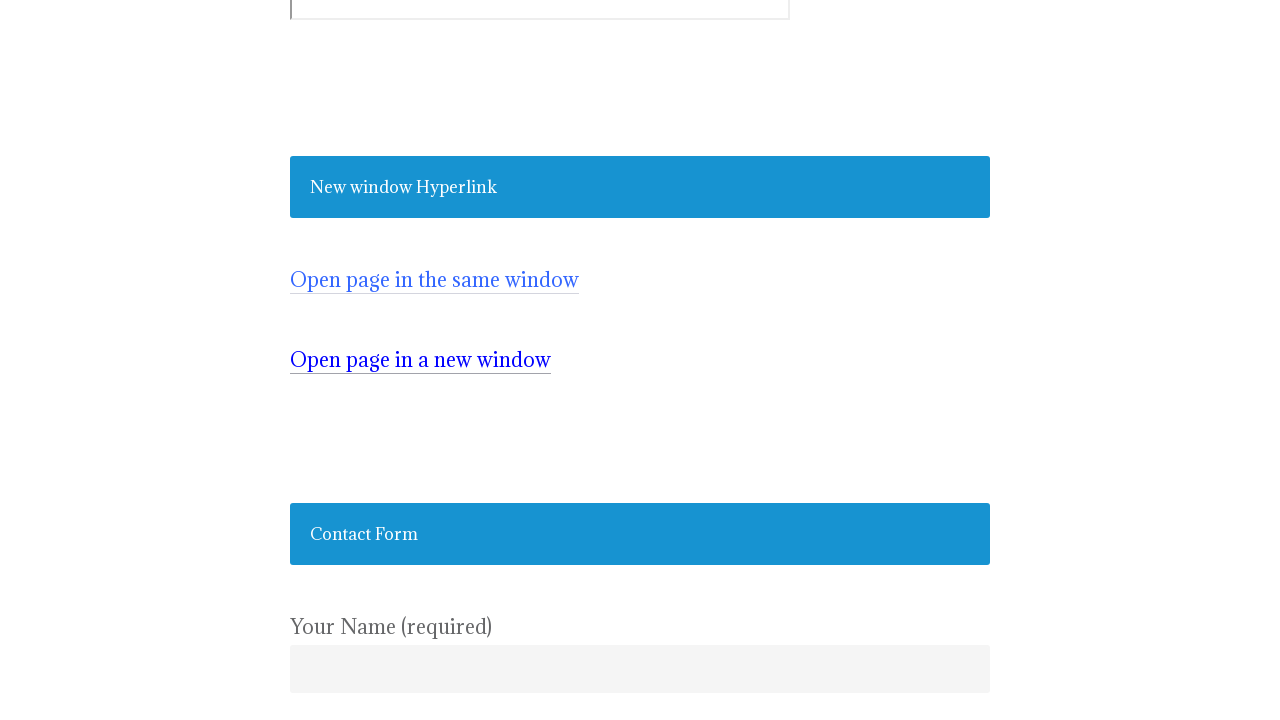

Verified that #testpagelink element is visible in the new window
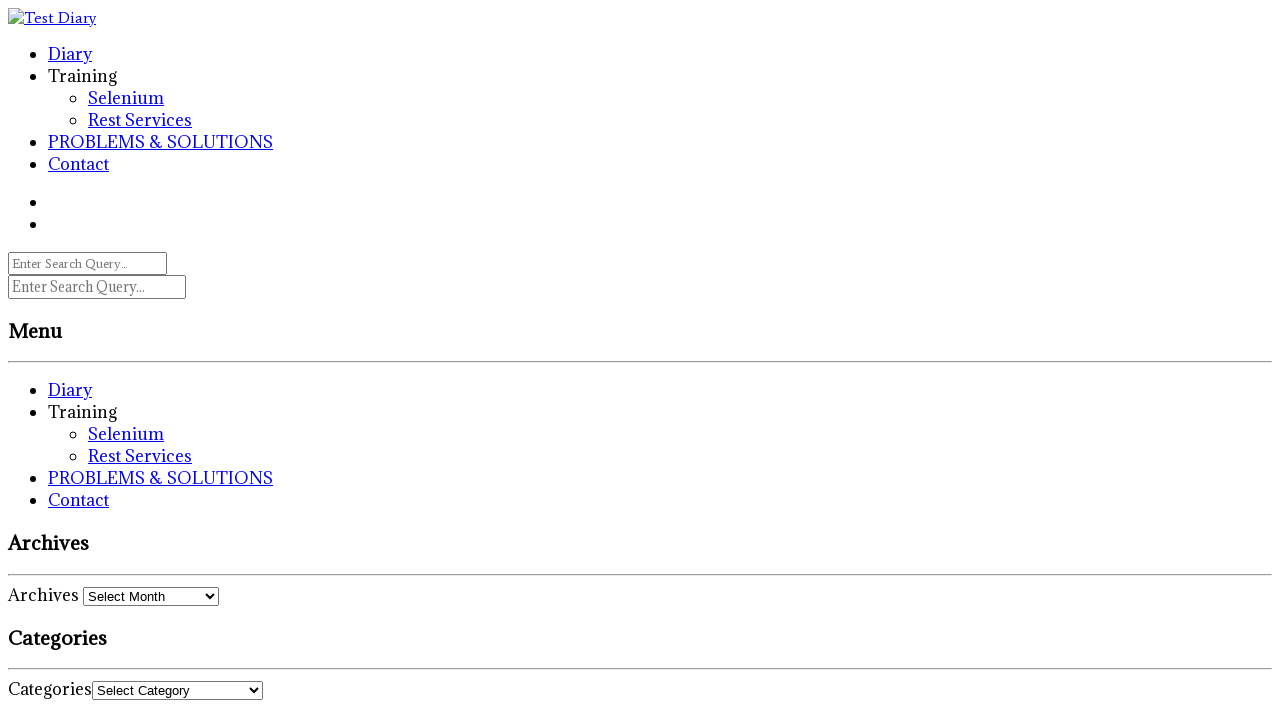

Closed the new browser window
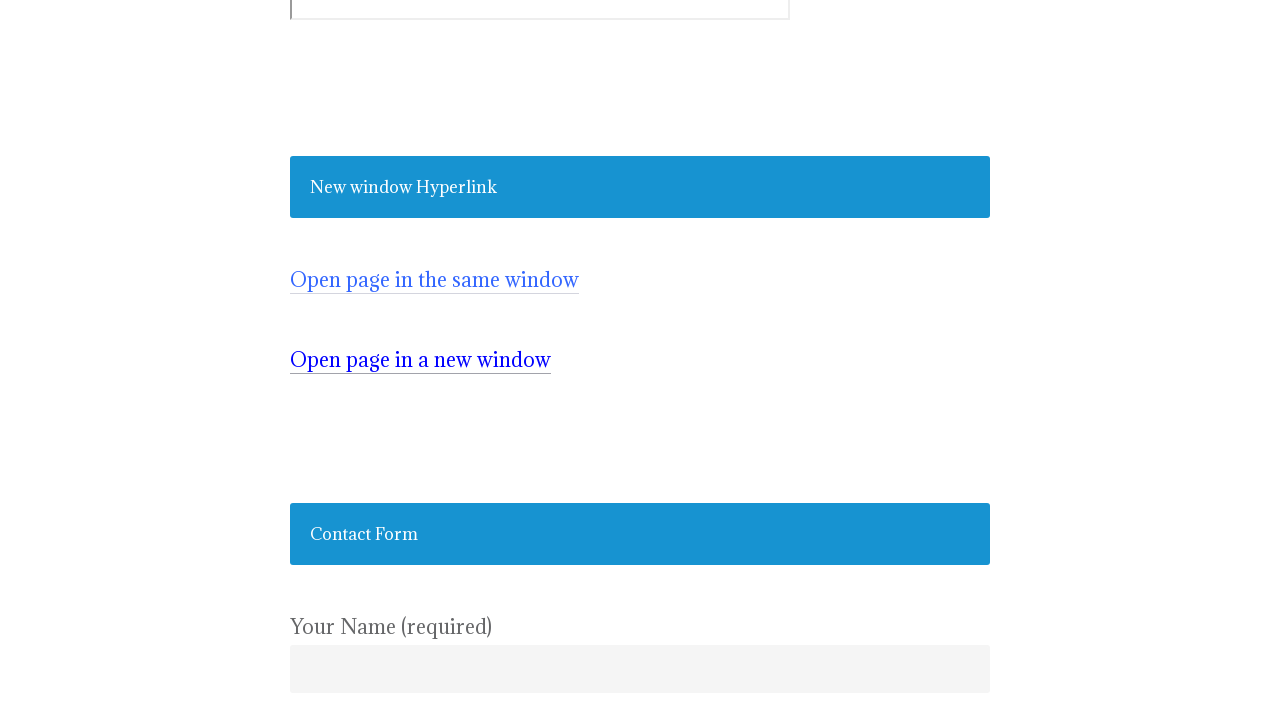

Verified that original page is still active and 'Open page in a new window' link is visible
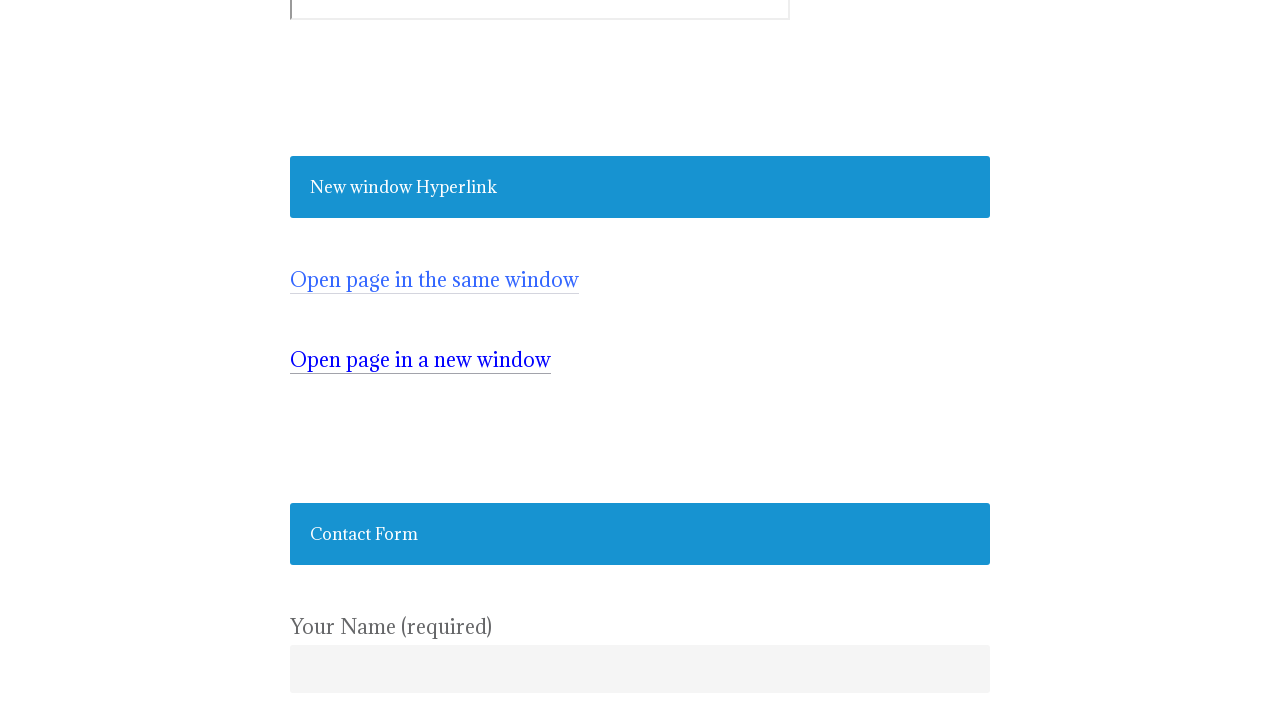

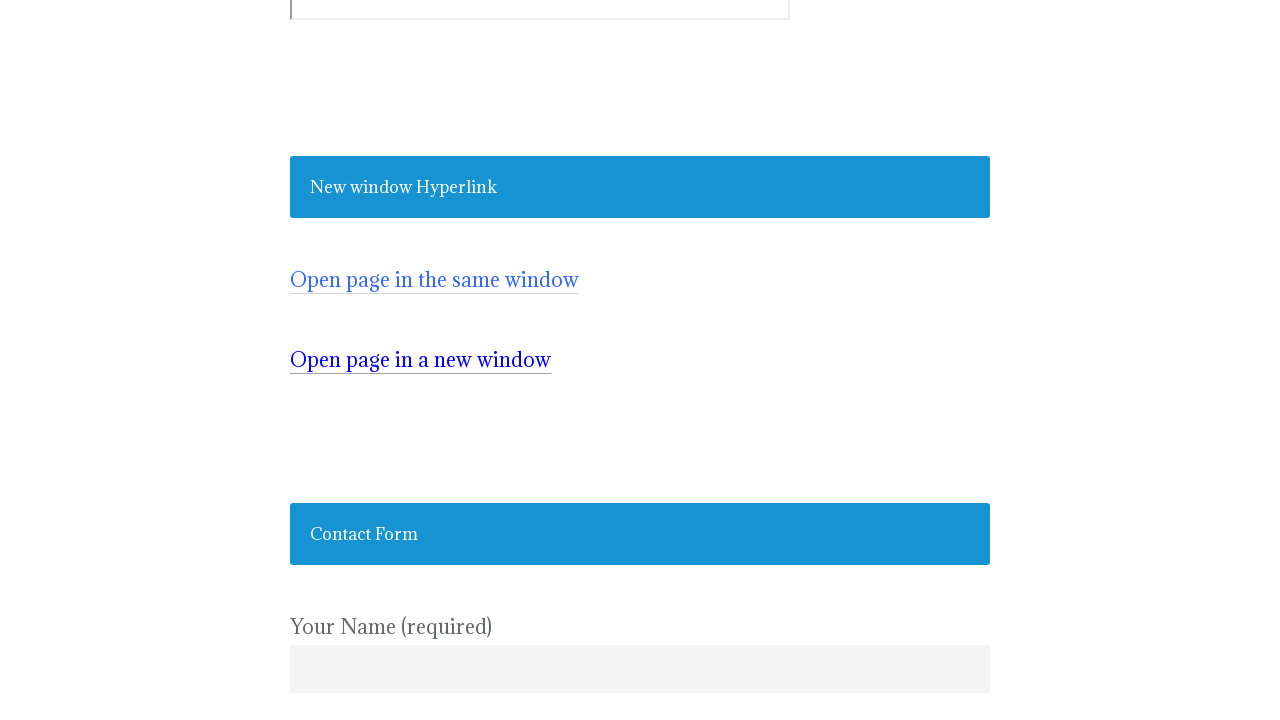